Tests that selecting a return date less than 1 year from departure shows appropriate error message

Starting URL: https://marsair.recruiting.thoughtworks.net/HoangPham

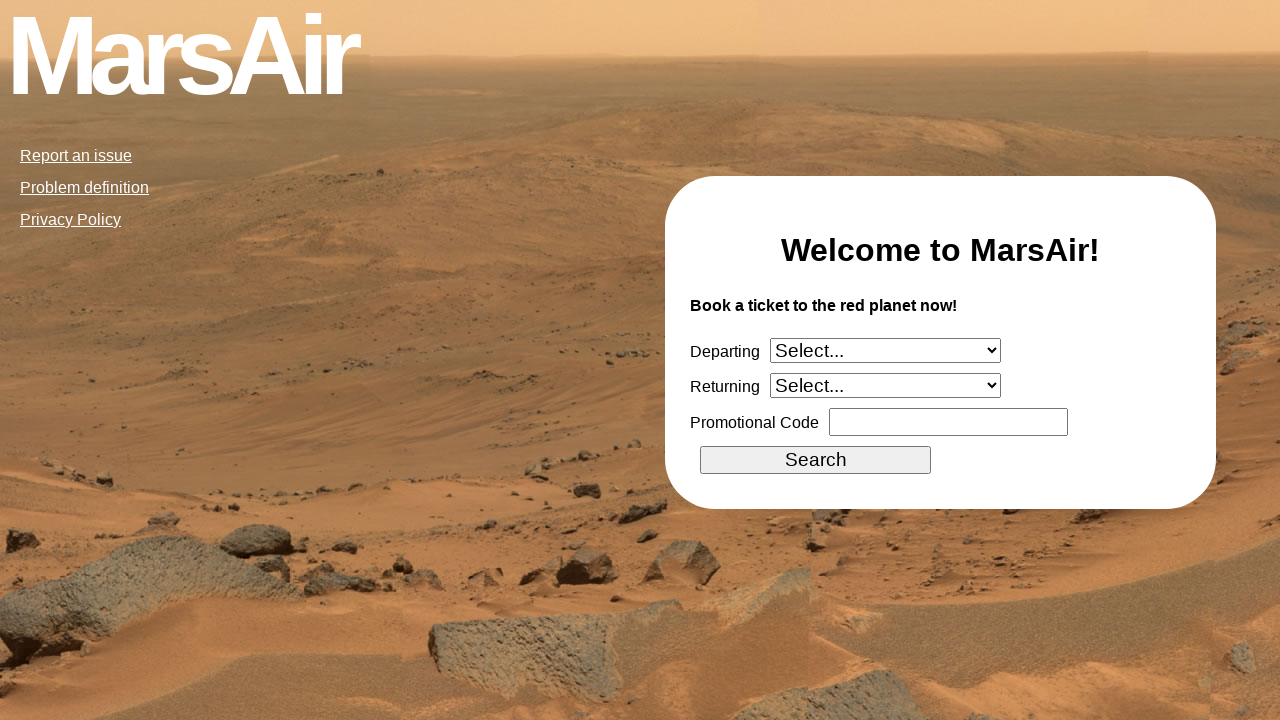

Navigated to Mars Air booking page
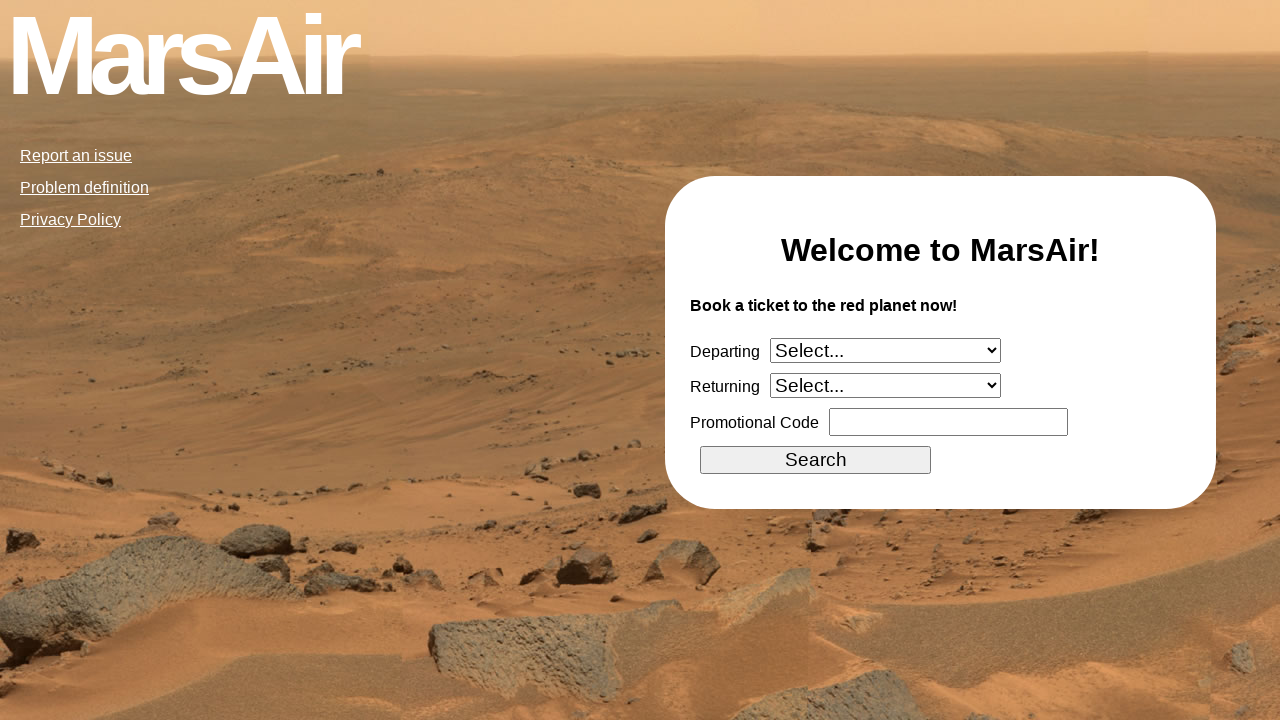

Selected December as departure month on select[name="departing"]
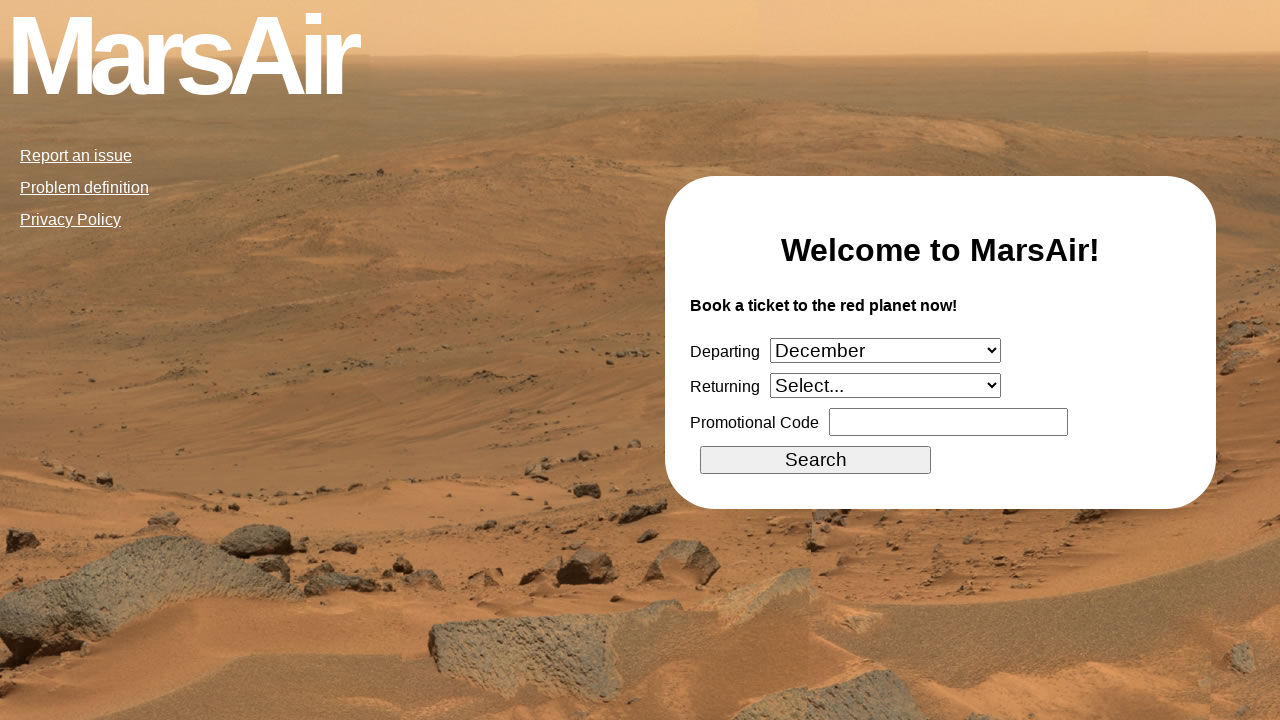

Selected July as return month (less than 1 year from departure) on select[name="returning"]
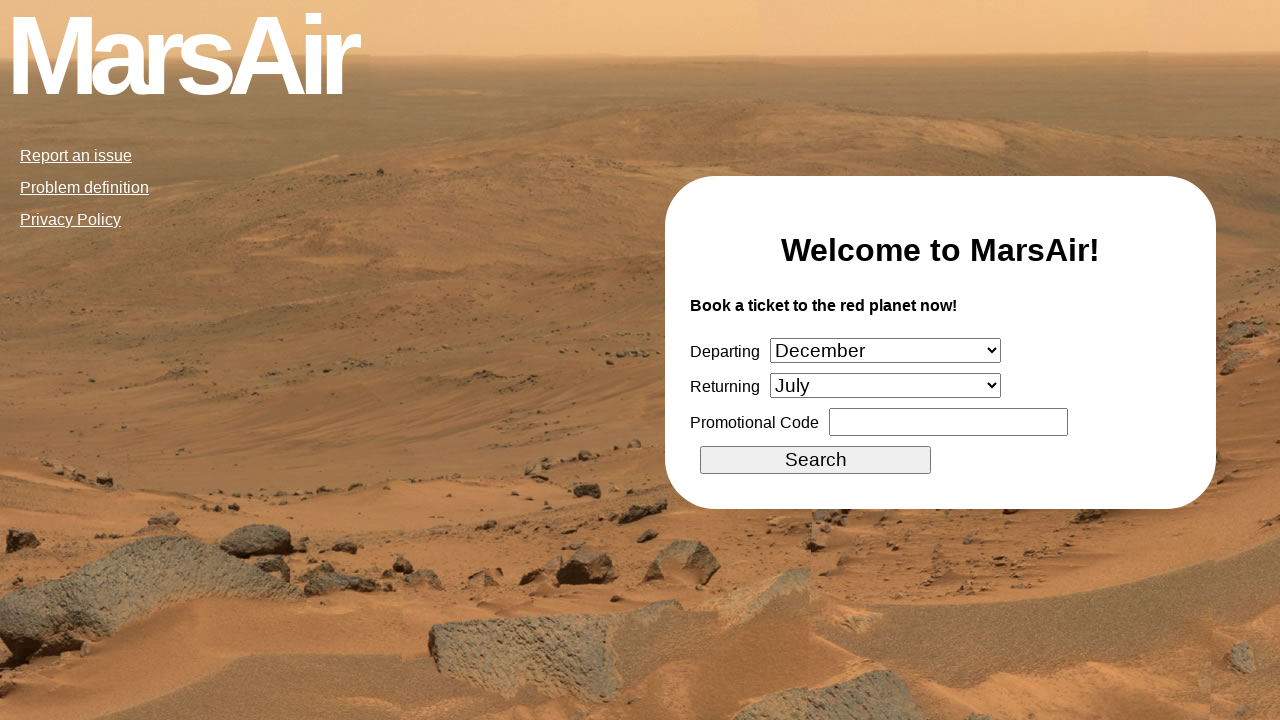

Clicked Search button to submit booking request at (816, 460) on input[type="submit"][value="Search"]
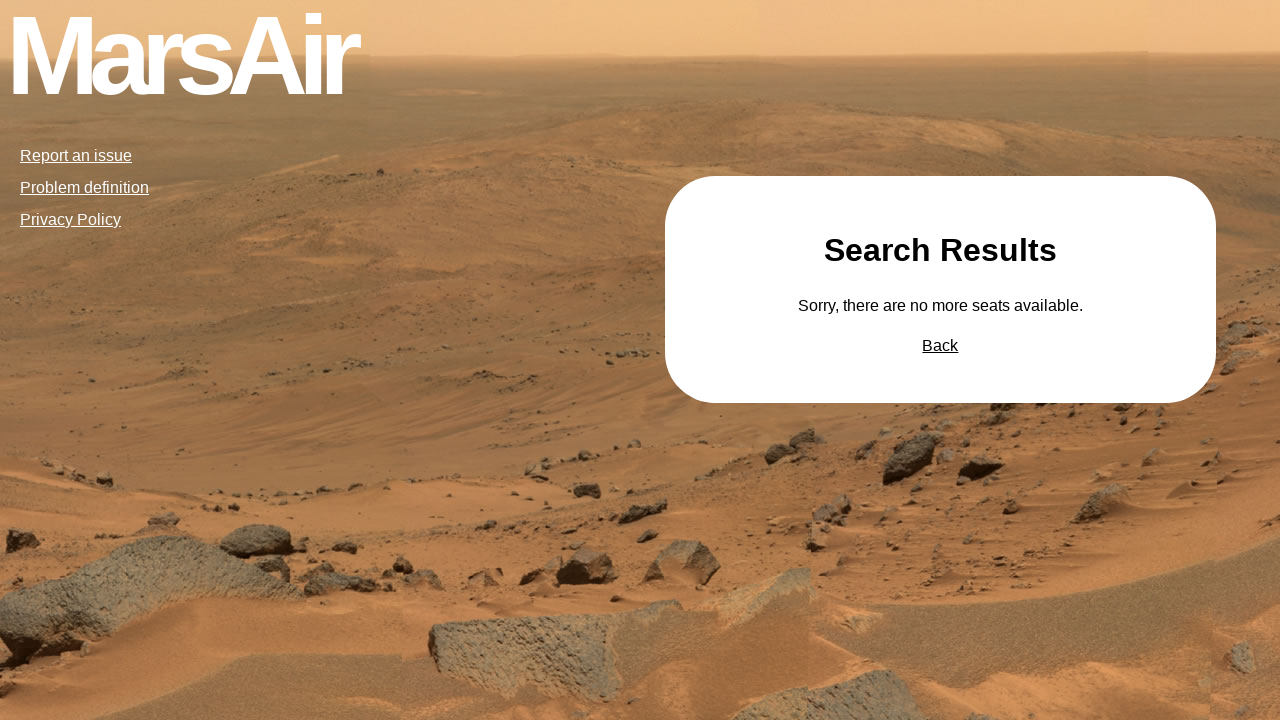

Page loaded and error message displayed for invalid return date
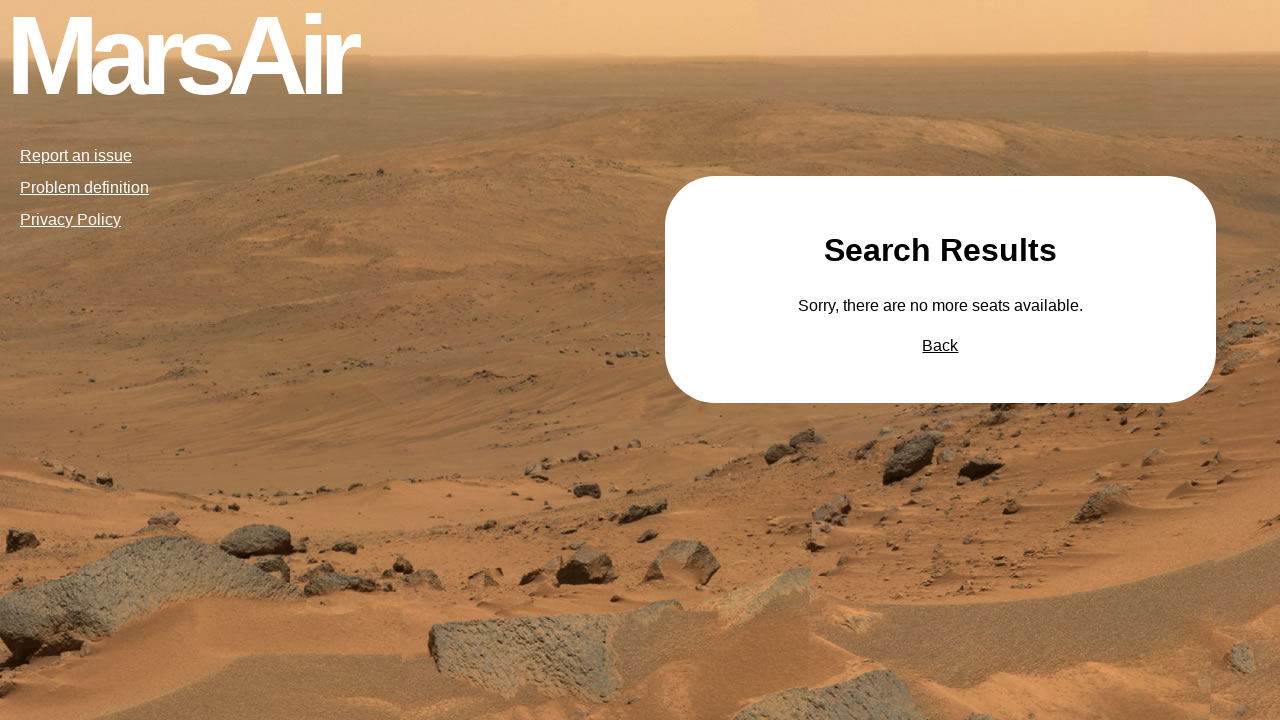

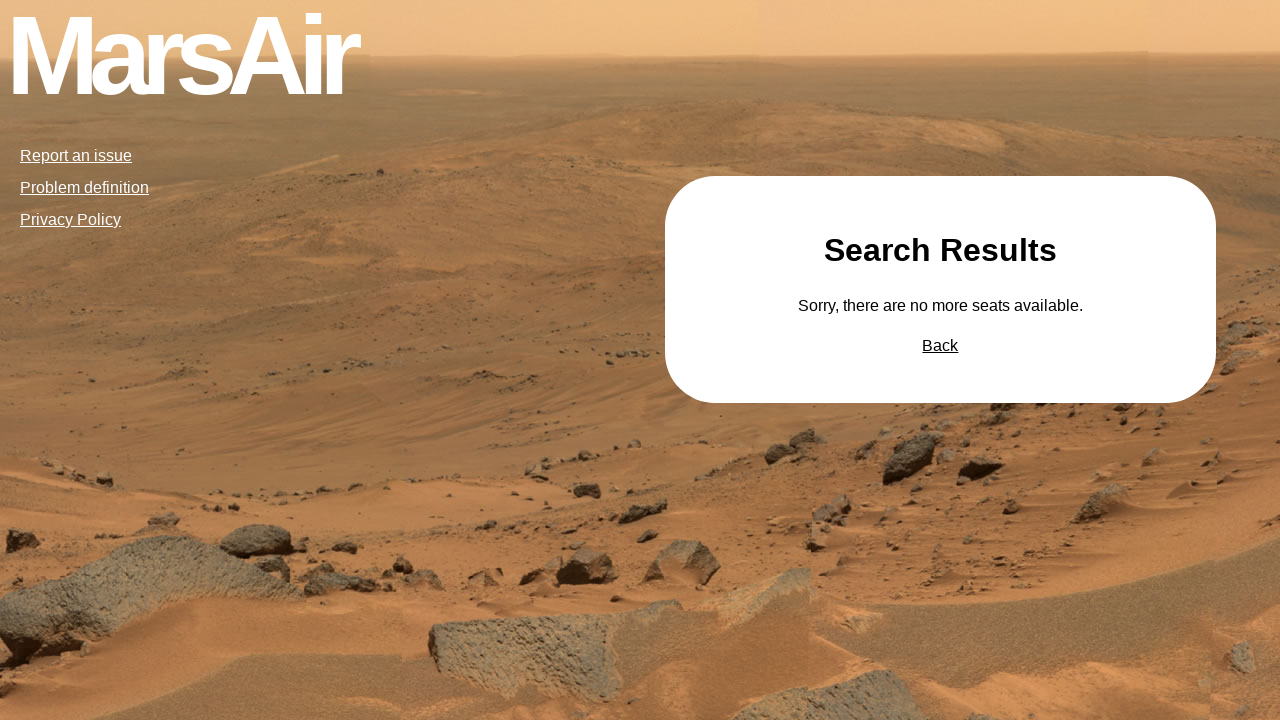